Tests that todo data persists after page reload.

Starting URL: https://demo.playwright.dev/todomvc

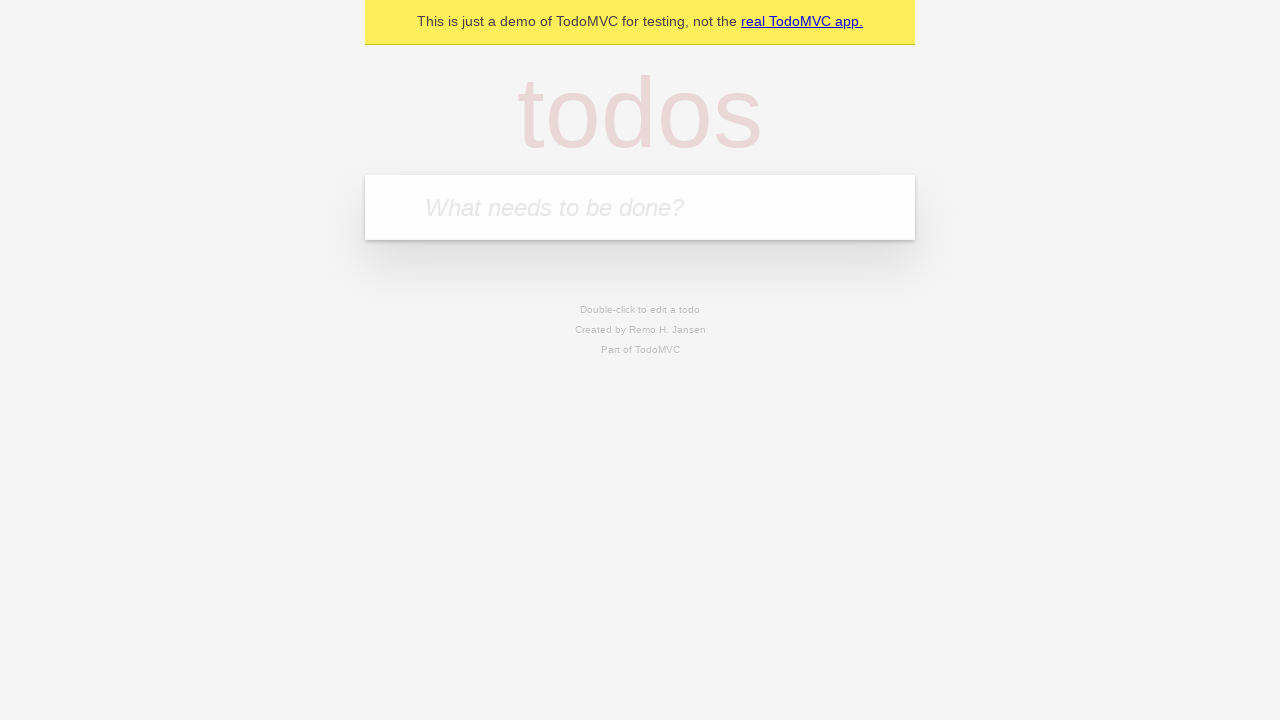

Filled todo input with 'buy some cheese' on internal:attr=[placeholder="What needs to be done?"i]
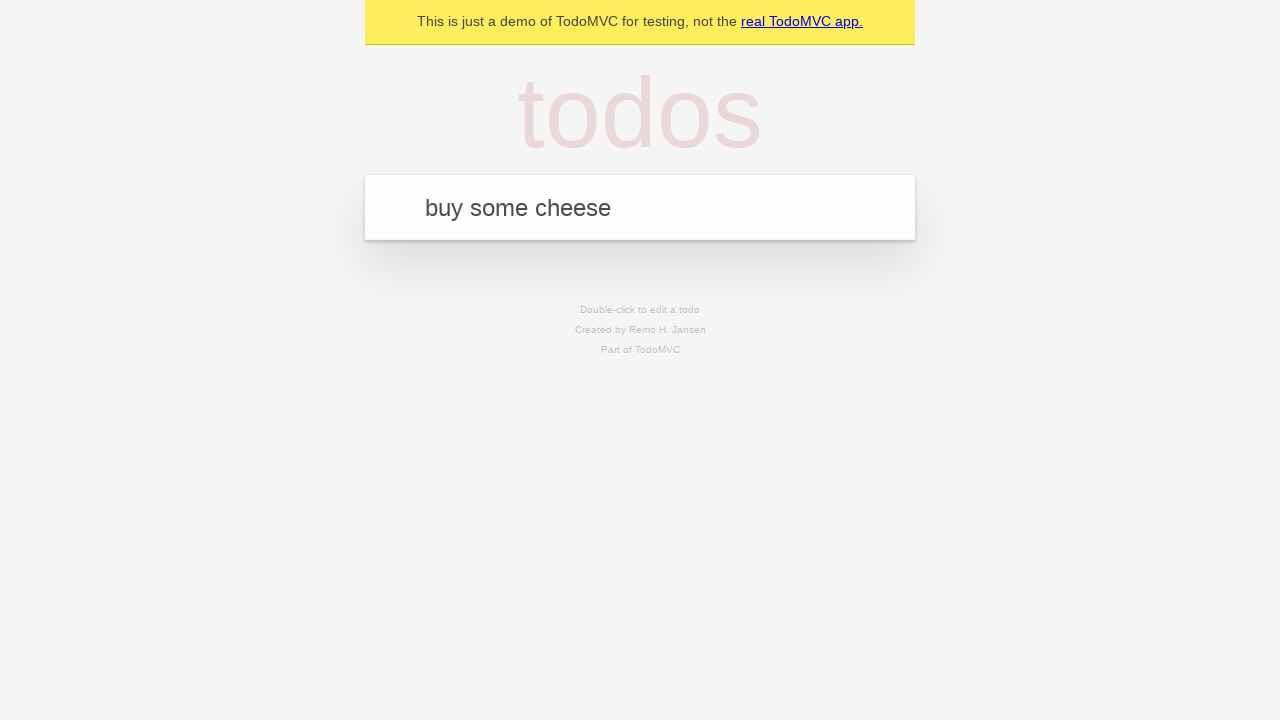

Pressed Enter to create first todo item on internal:attr=[placeholder="What needs to be done?"i]
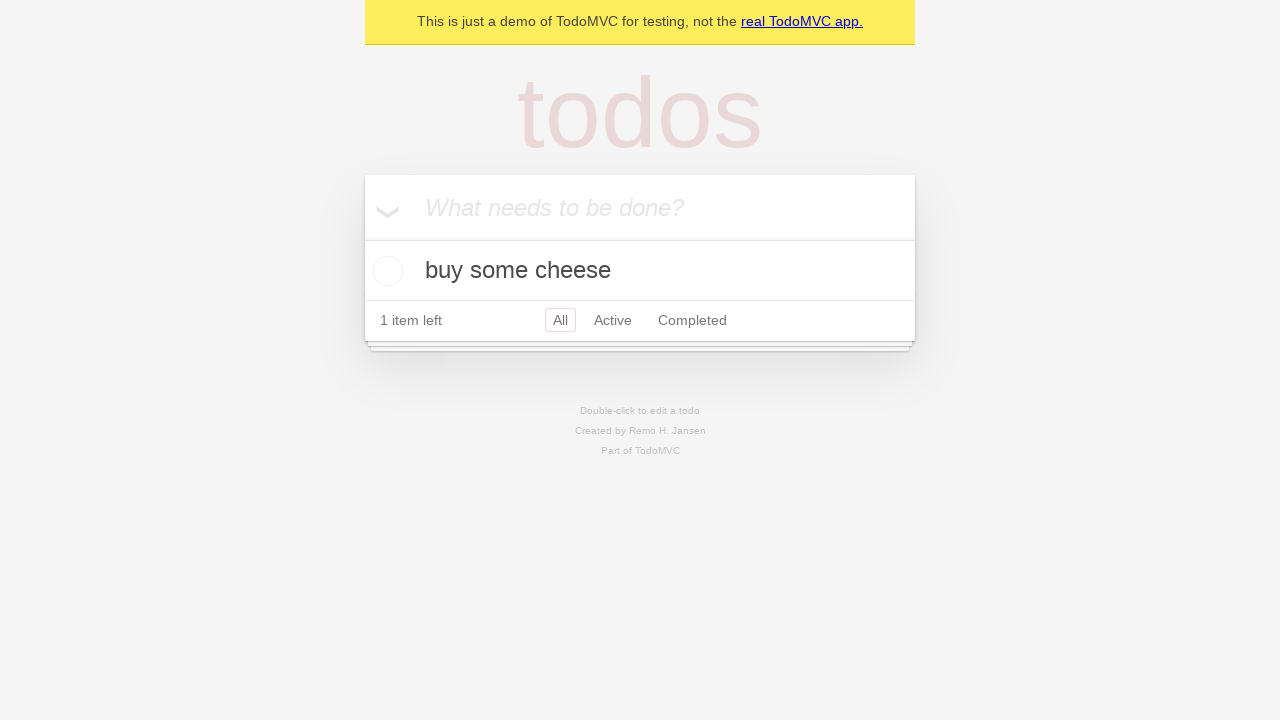

Filled todo input with 'feed the cat' on internal:attr=[placeholder="What needs to be done?"i]
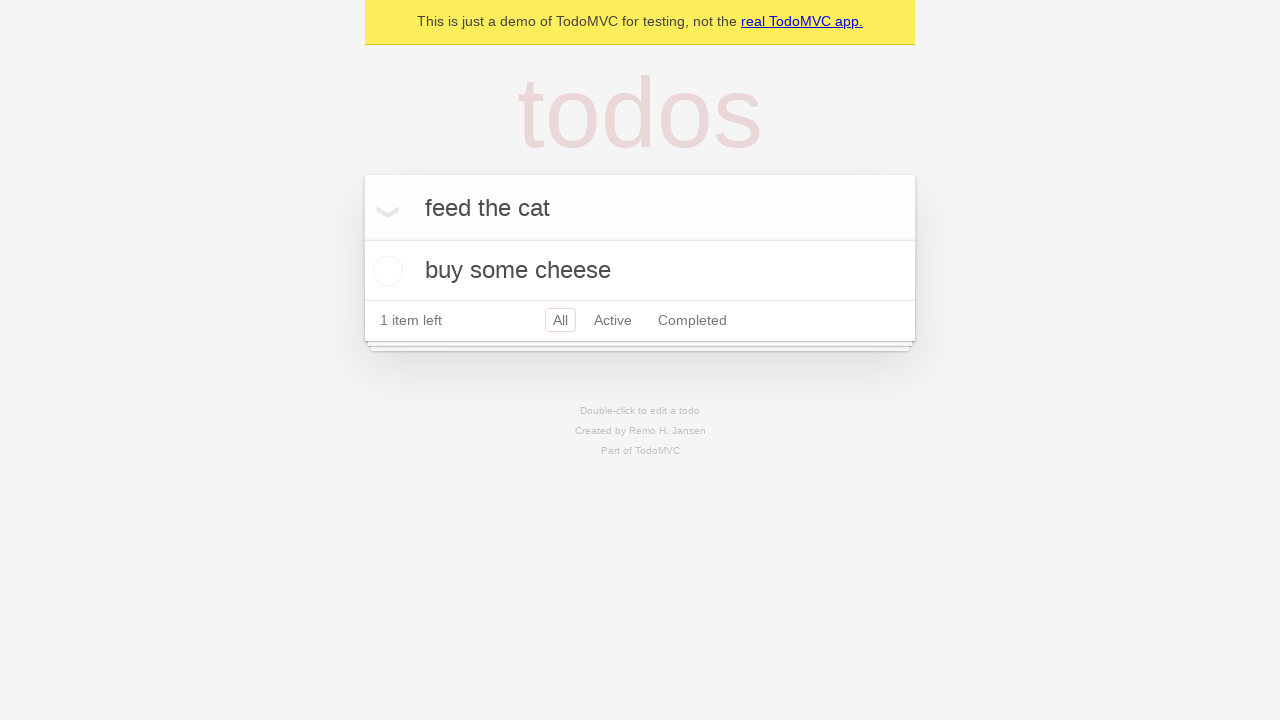

Pressed Enter to create second todo item on internal:attr=[placeholder="What needs to be done?"i]
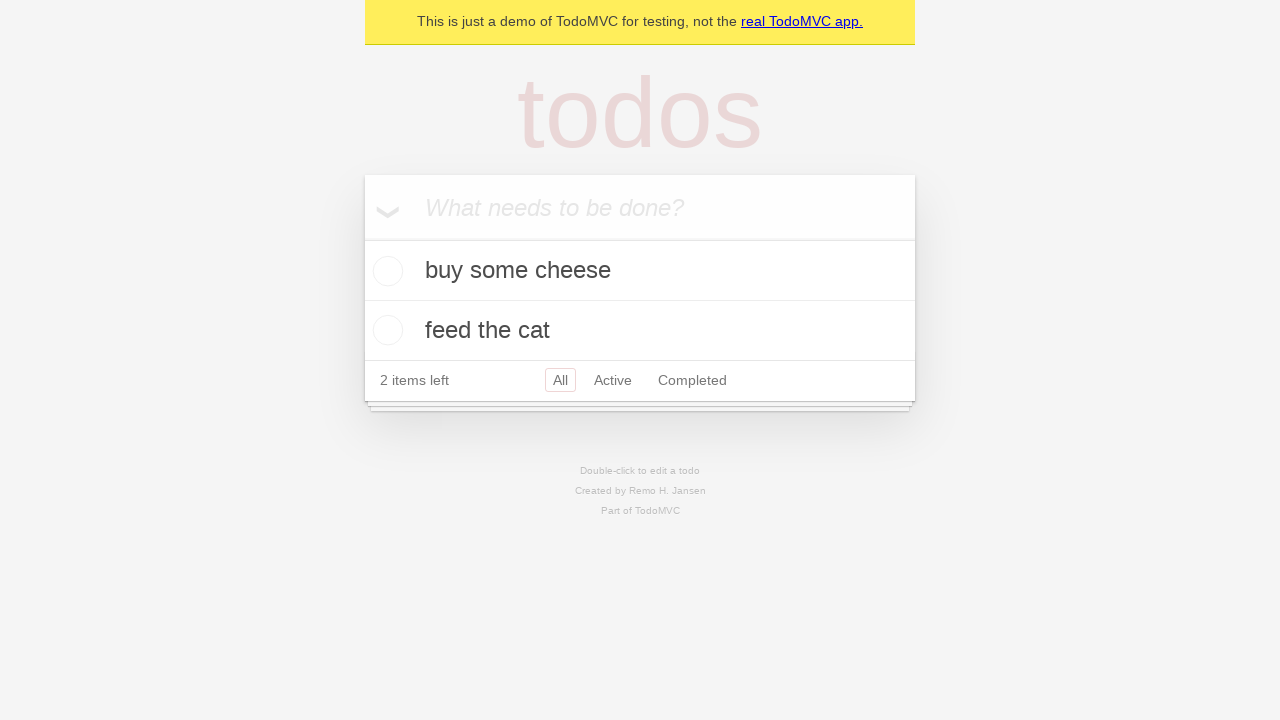

Checked the first todo item 'buy some cheese' at (385, 271) on internal:testid=[data-testid="todo-item"s] >> nth=0 >> internal:role=checkbox
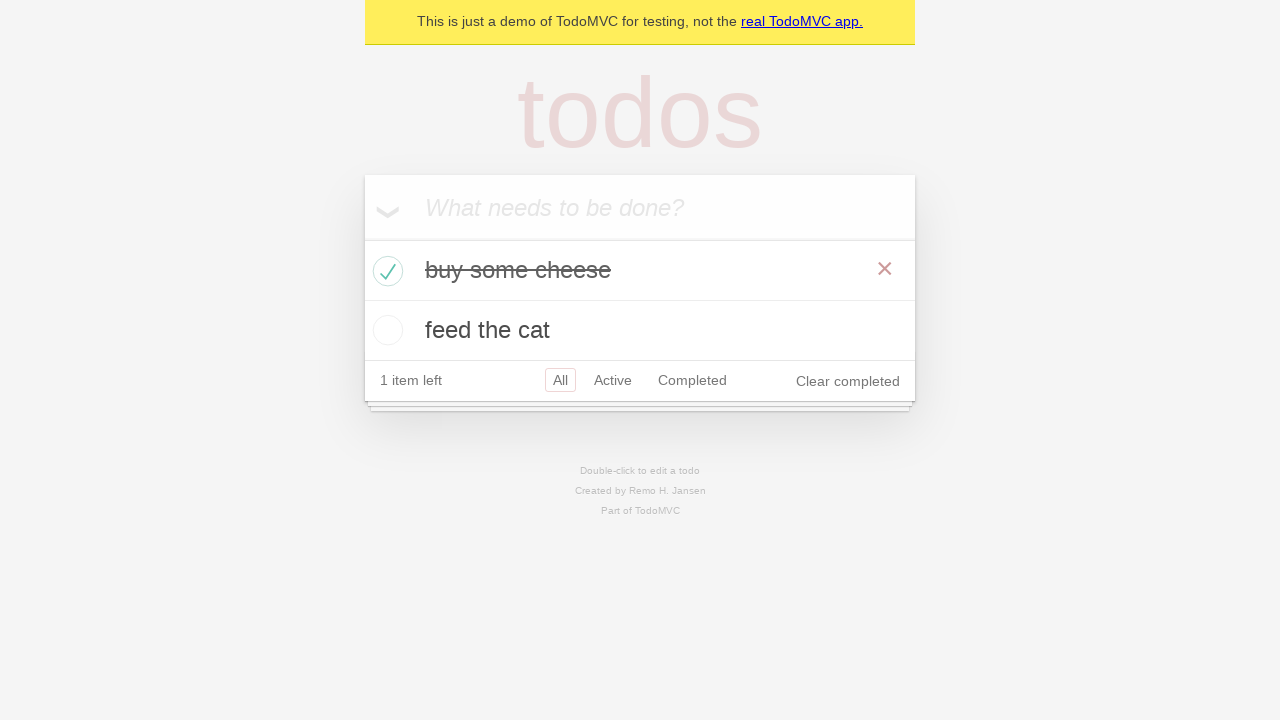

Reloaded the page to test data persistence
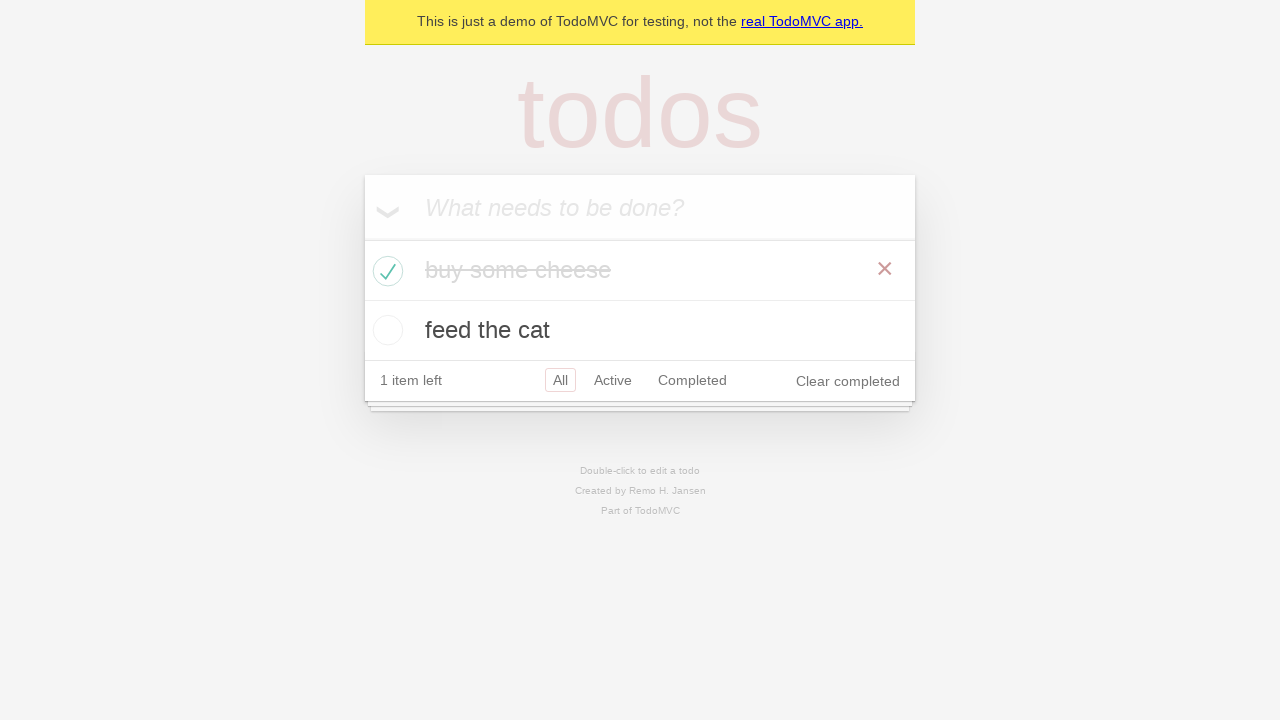

Verified that todo items were loaded after page reload
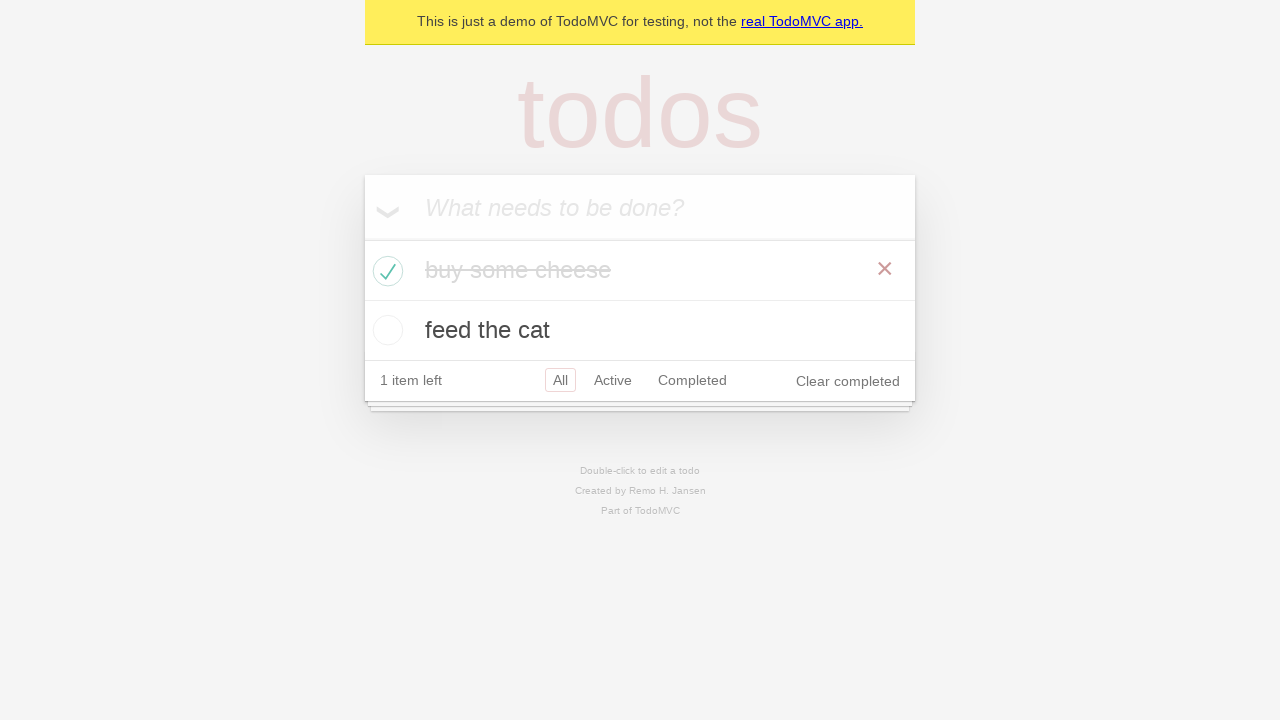

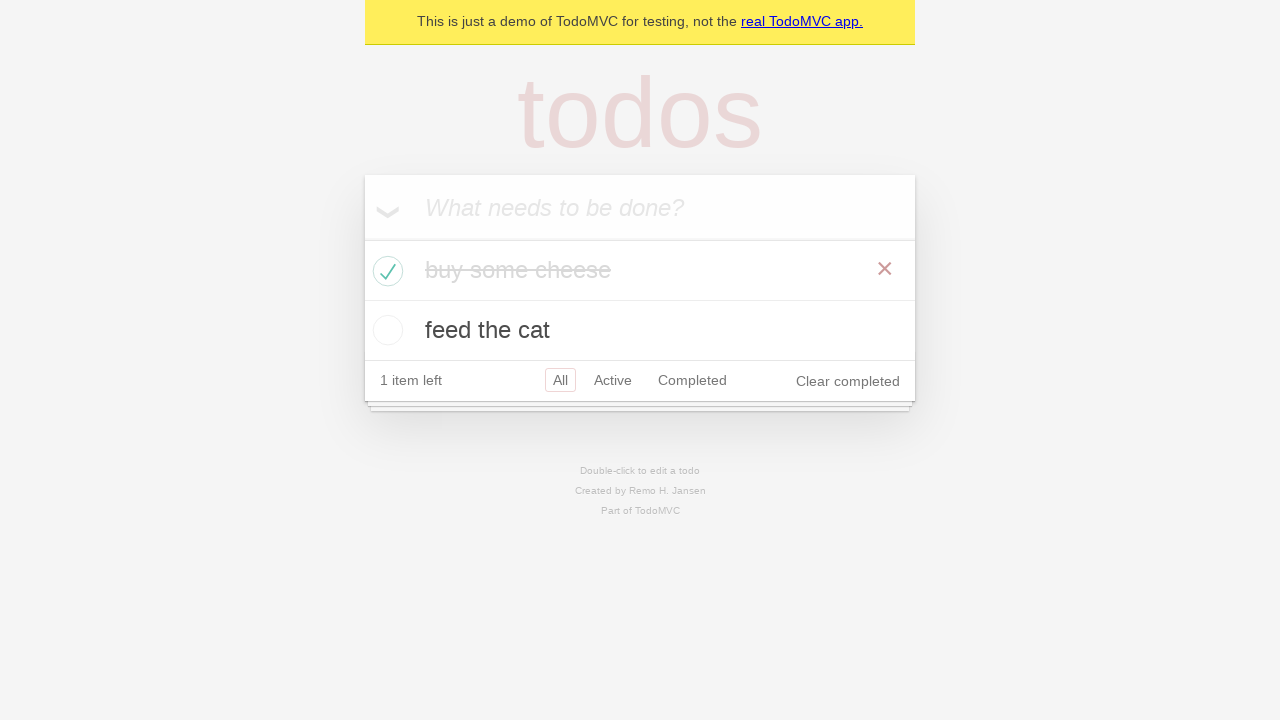